Verifies that the button input element is enabled on the inputs test page

Starting URL: https://www.selenium.dev/selenium/web/inputs.html

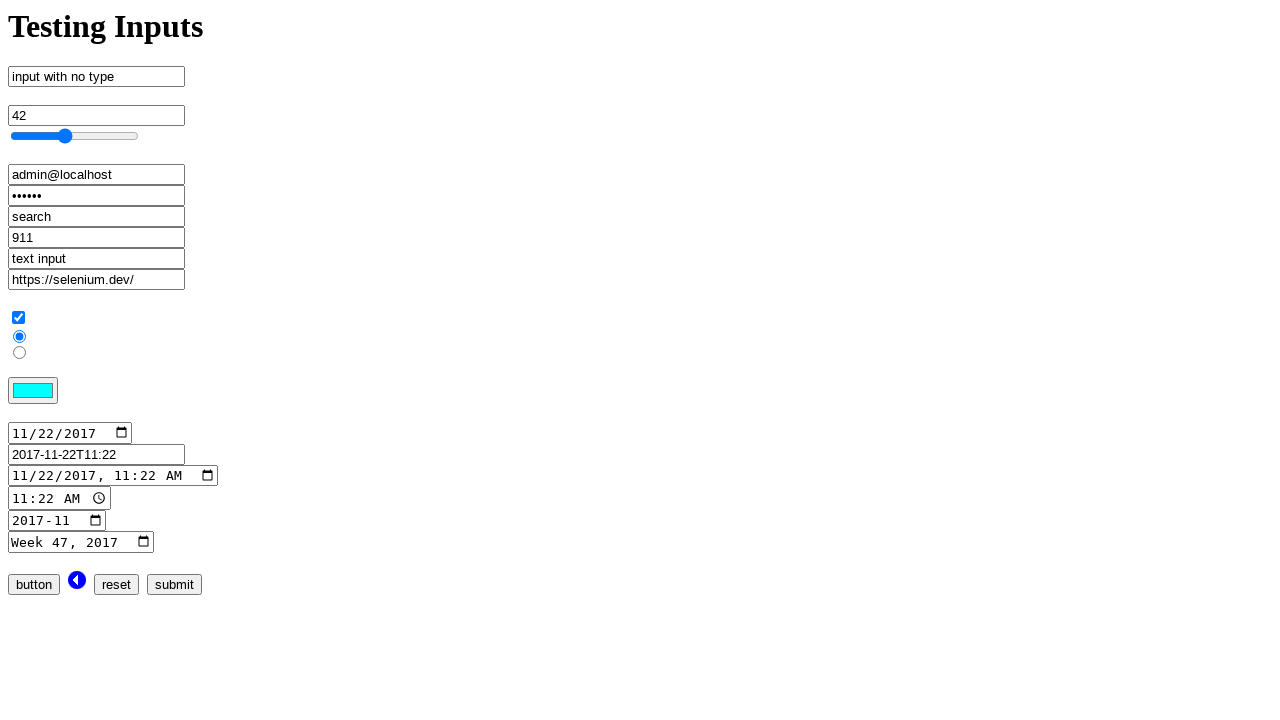

Navigated to inputs test page
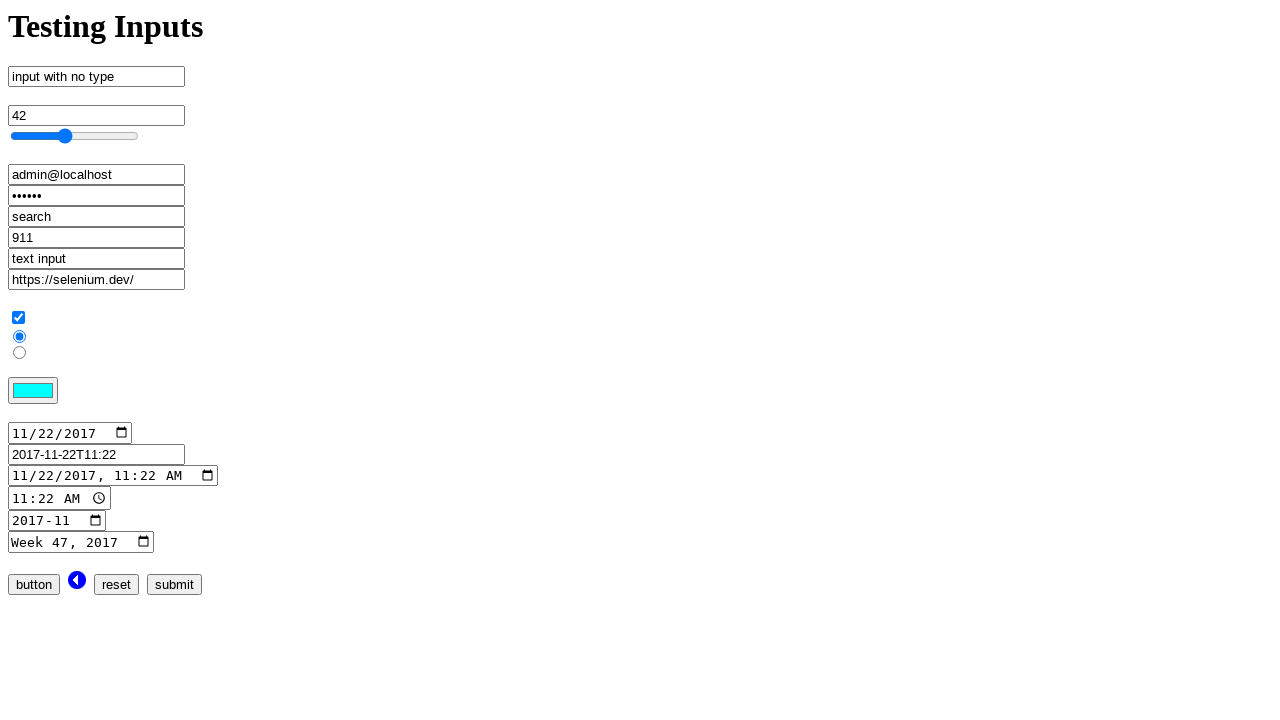

Located button input element
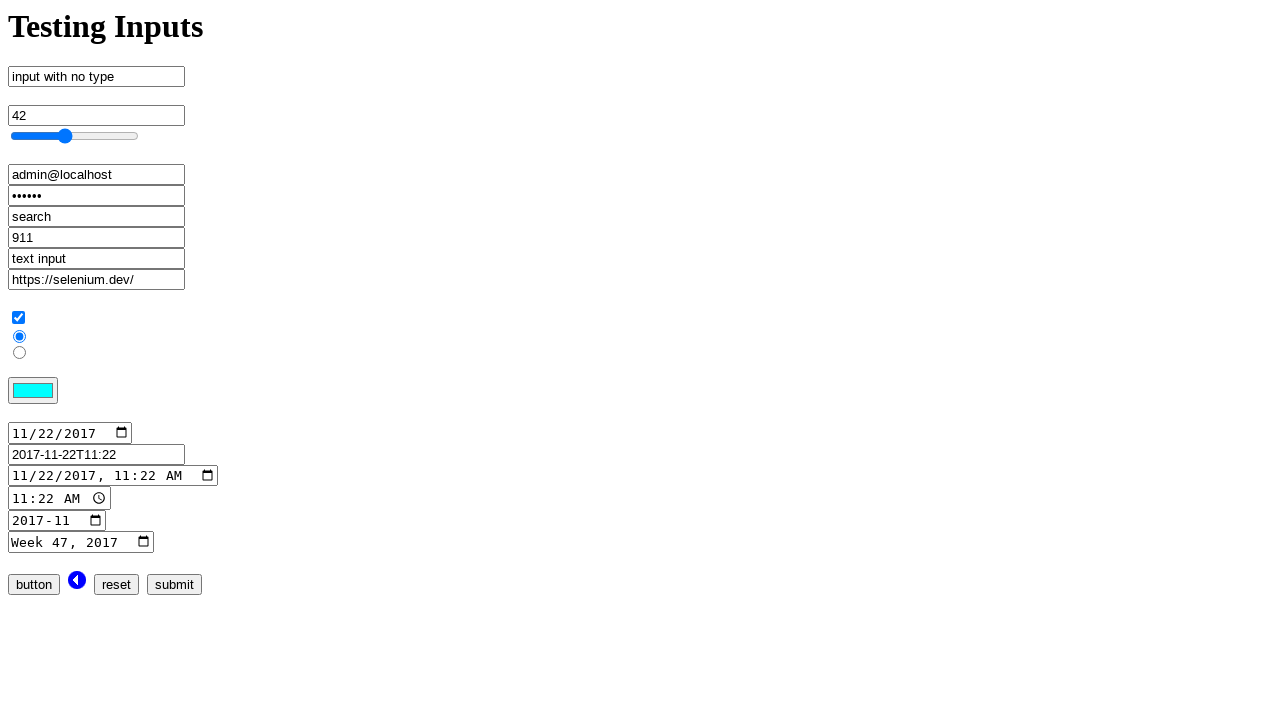

Verified that button input element is enabled
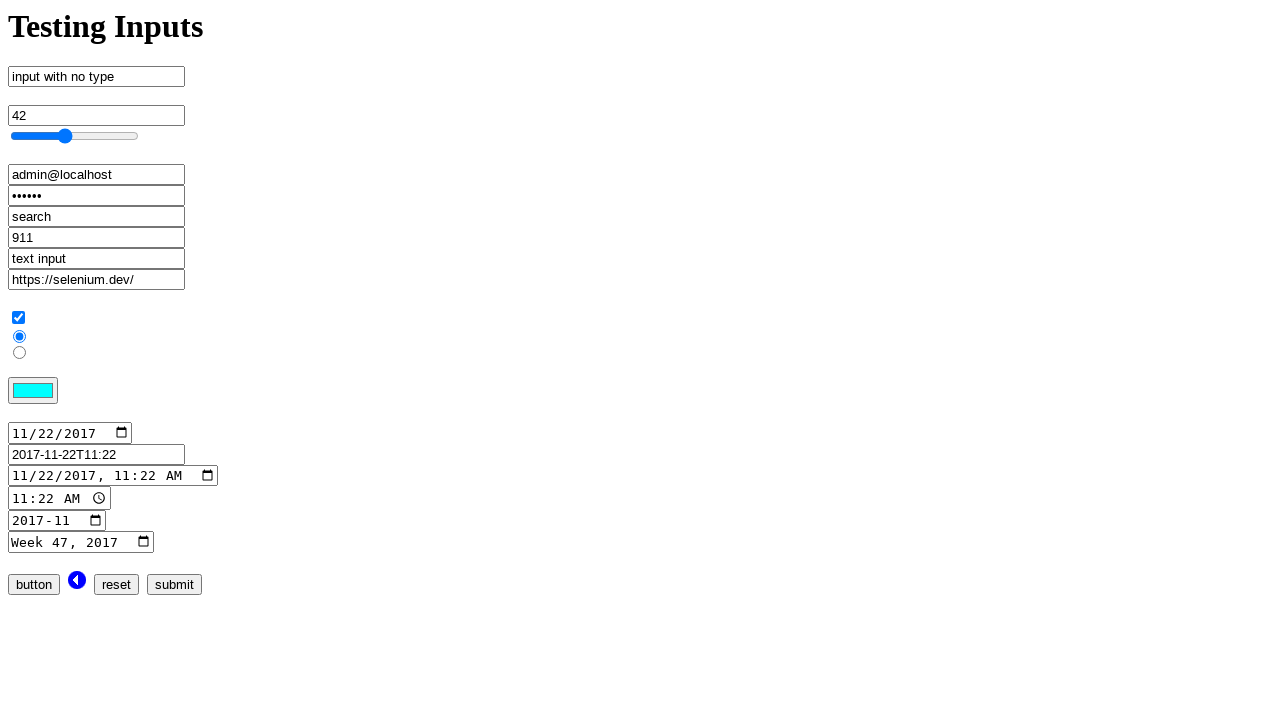

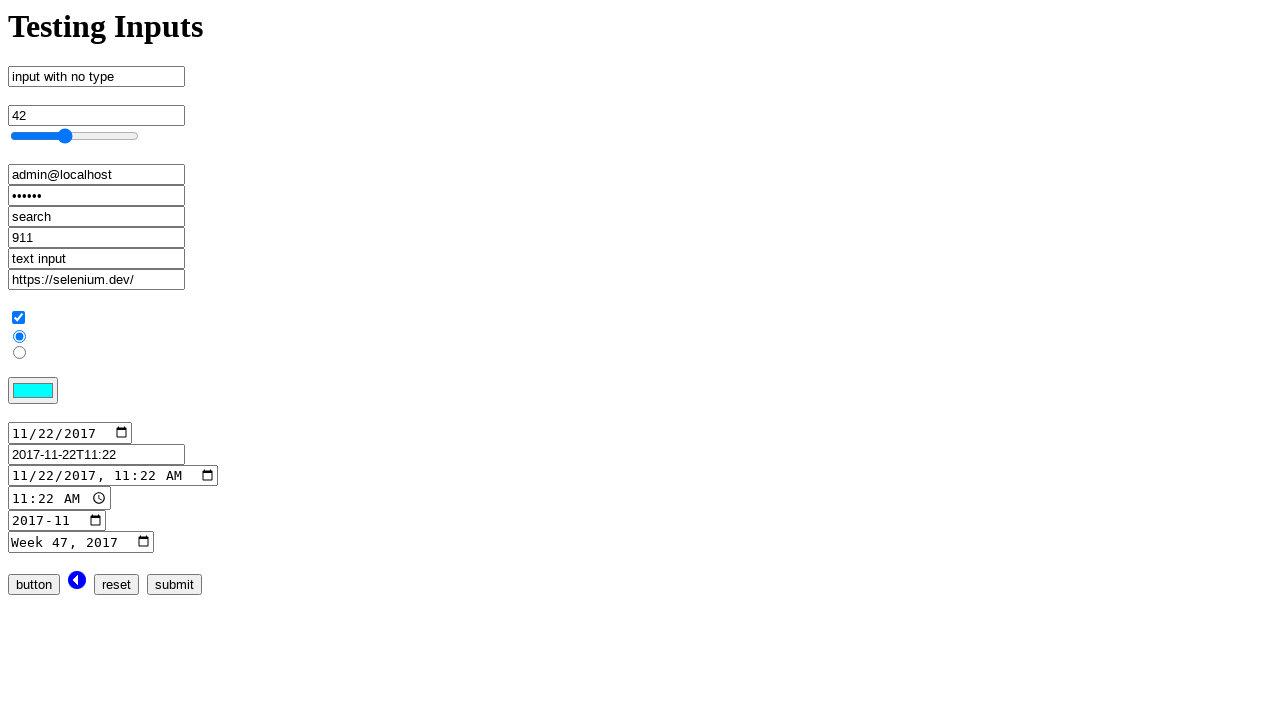